Tests alert handling functionality by triggering different types of alerts and accepting/dismissing them

Starting URL: https://rahulshettyacademy.com/AutomationPractice/

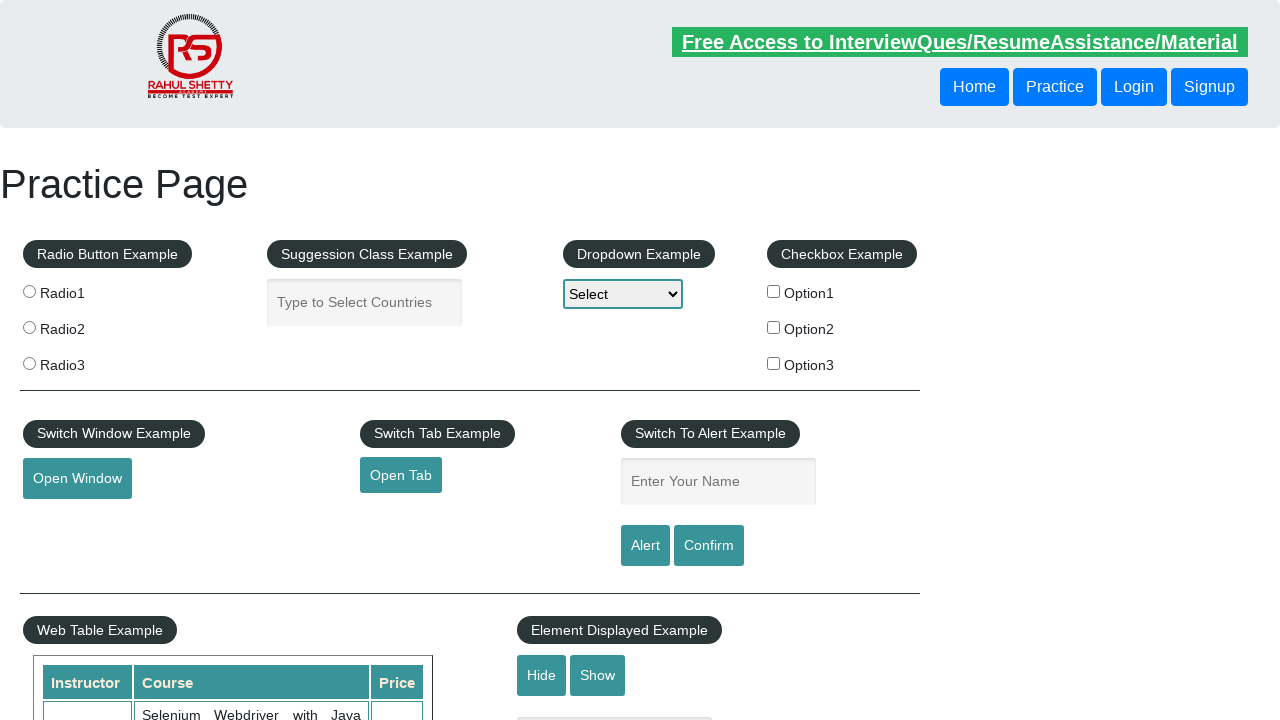

Entered 'Palazov' in the name text field on input#name
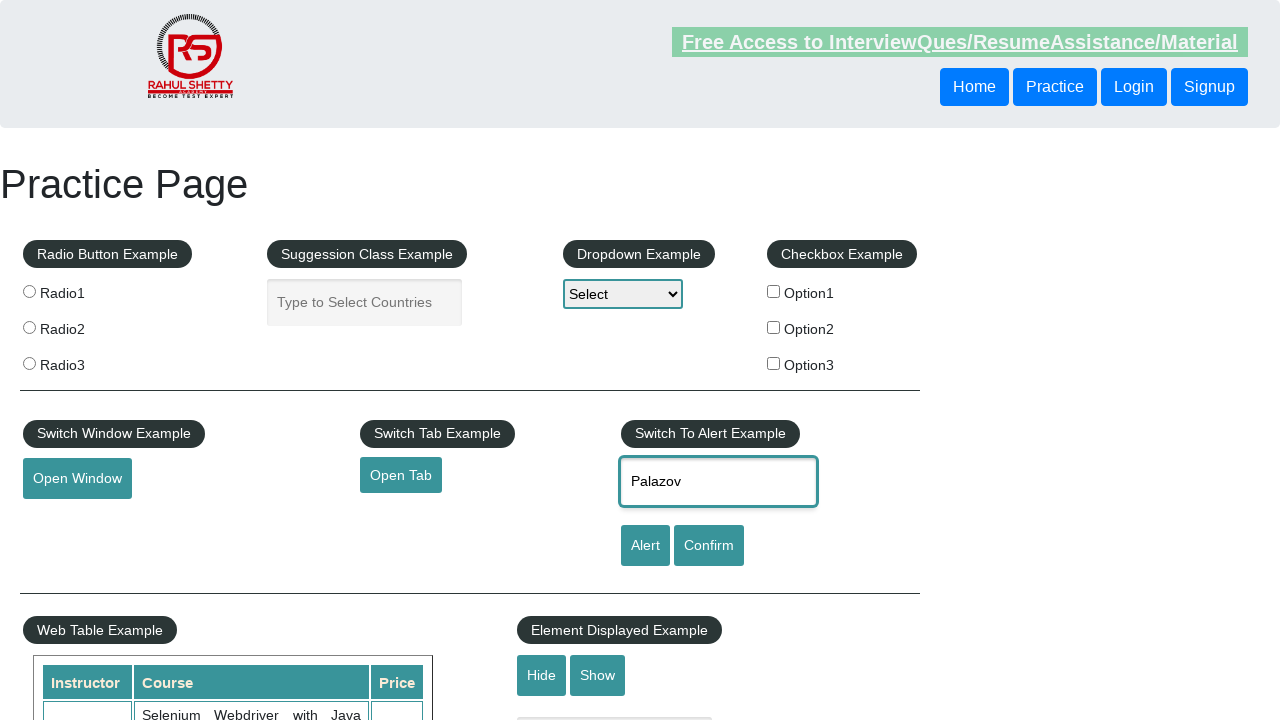

Clicked alert button to trigger alert dialog at (645, 546) on #alertbtn
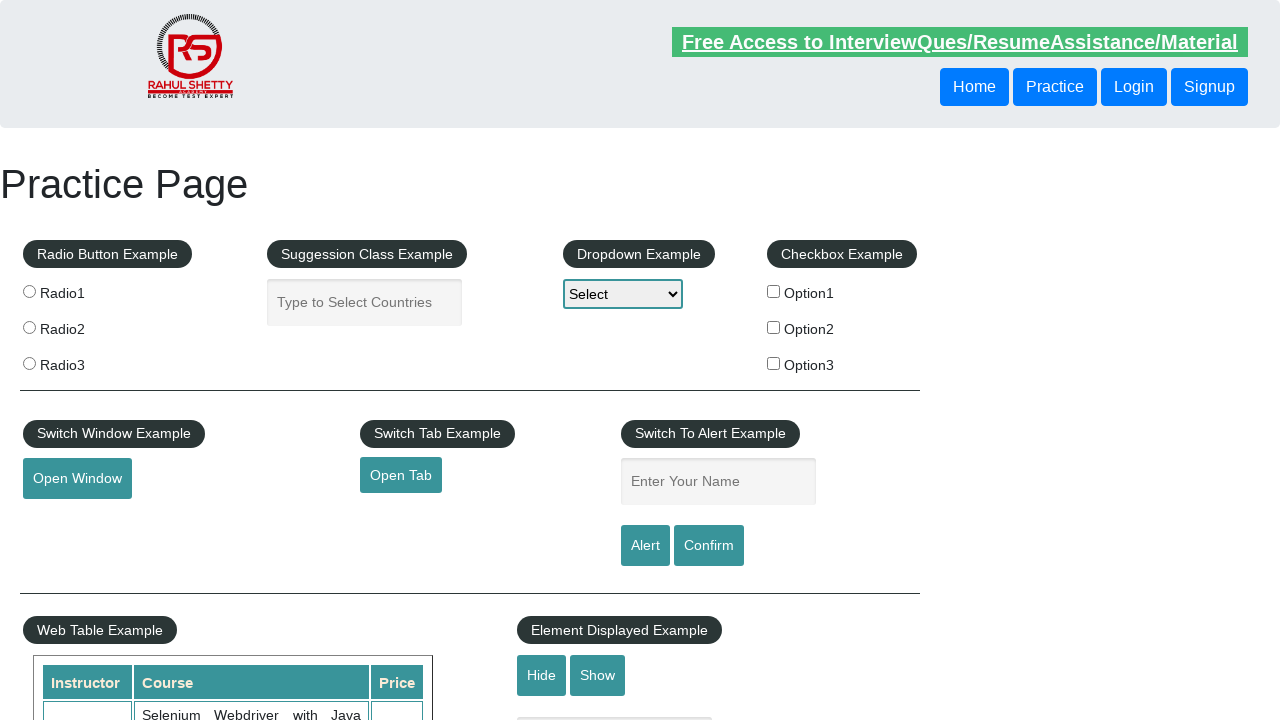

Alert dialog accepted
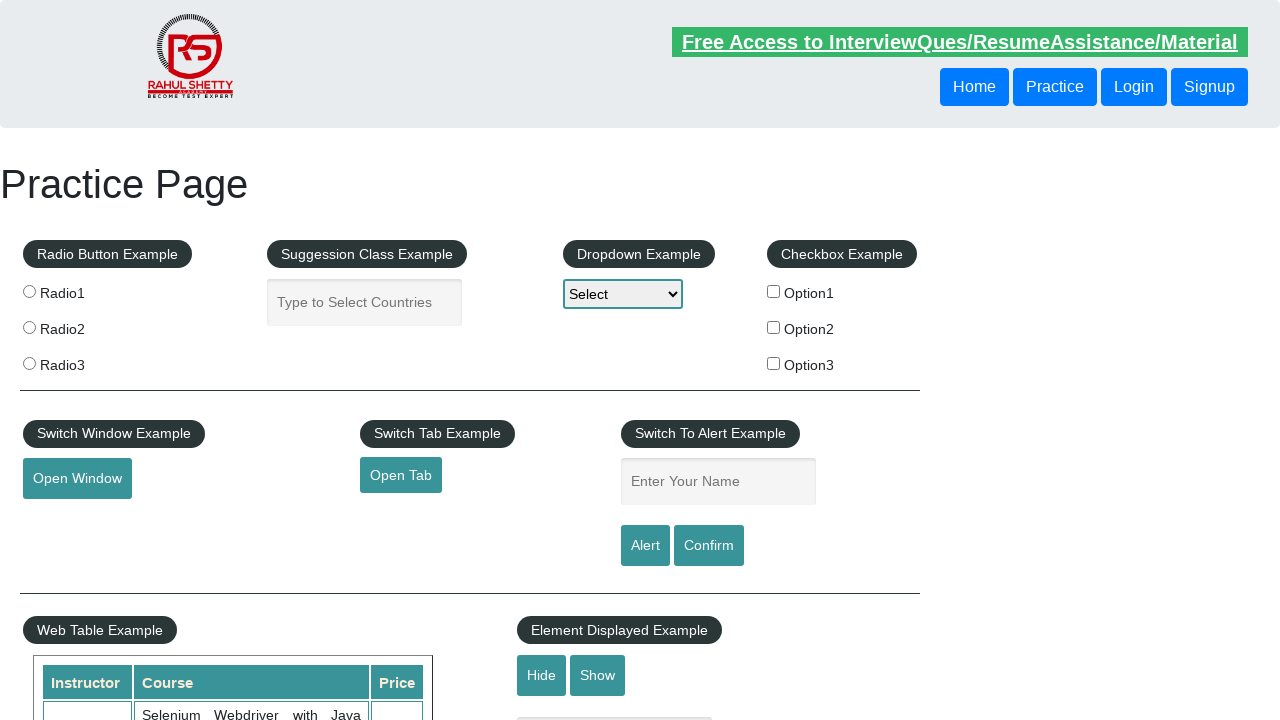

Clicked confirm button to trigger confirmation dialog at (709, 546) on #confirmbtn
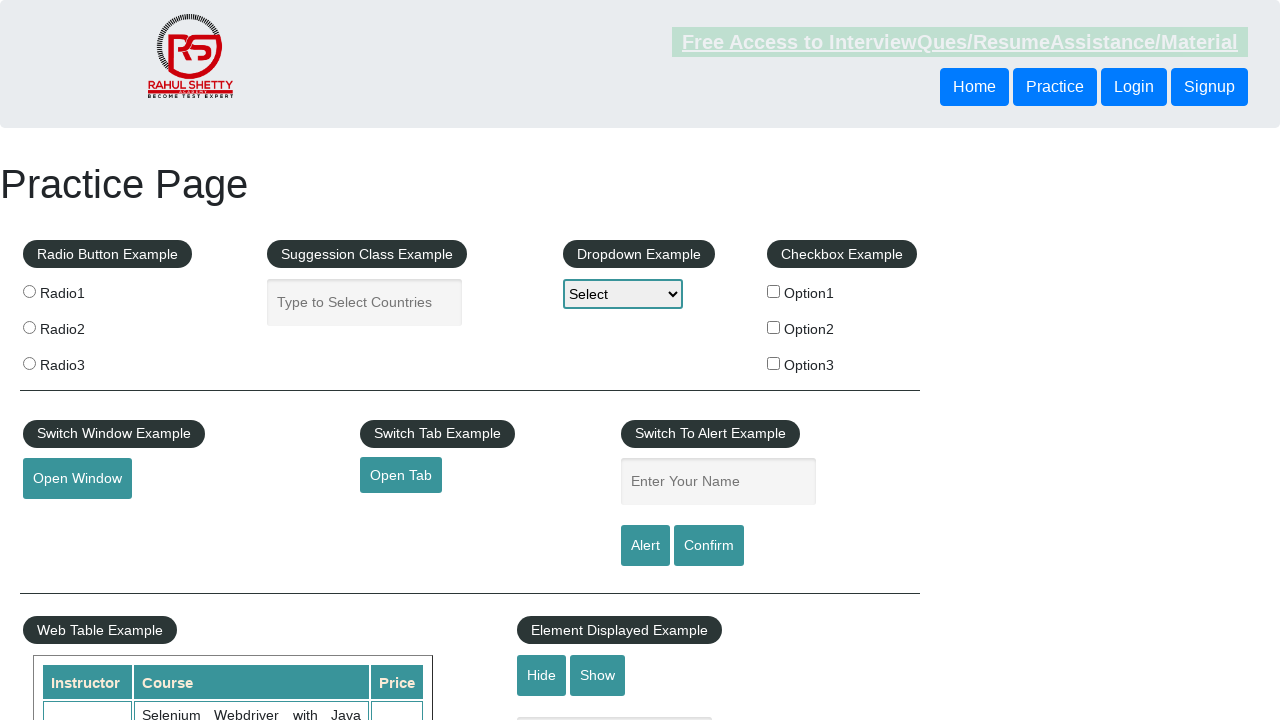

Confirmation dialog dismissed
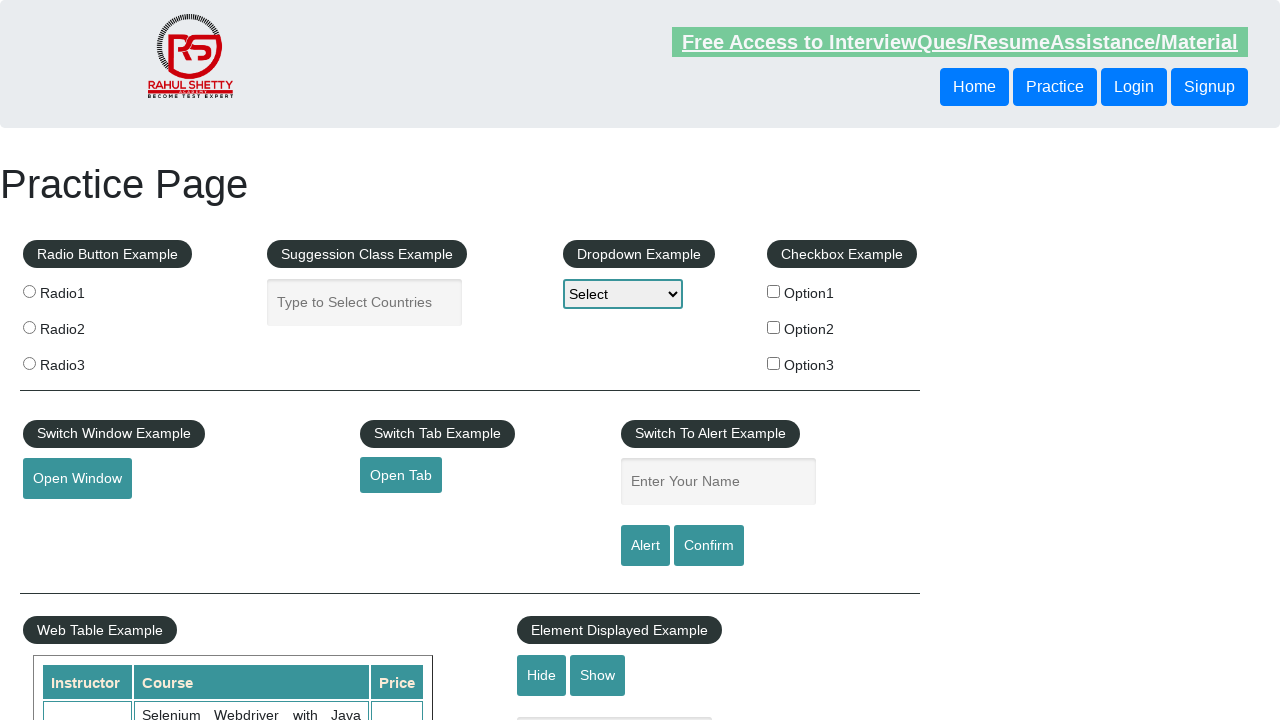

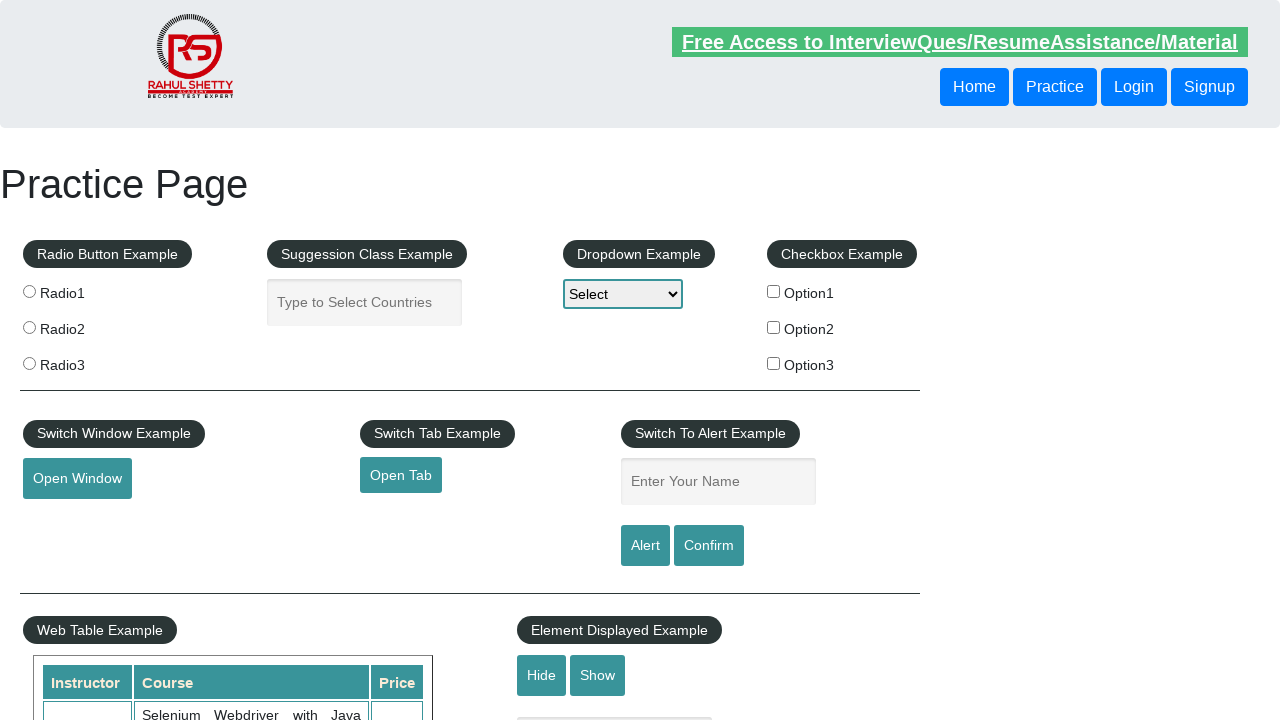